Tests that the Clear completed button is visible when an item is marked complete

Starting URL: https://demo.playwright.dev/todomvc

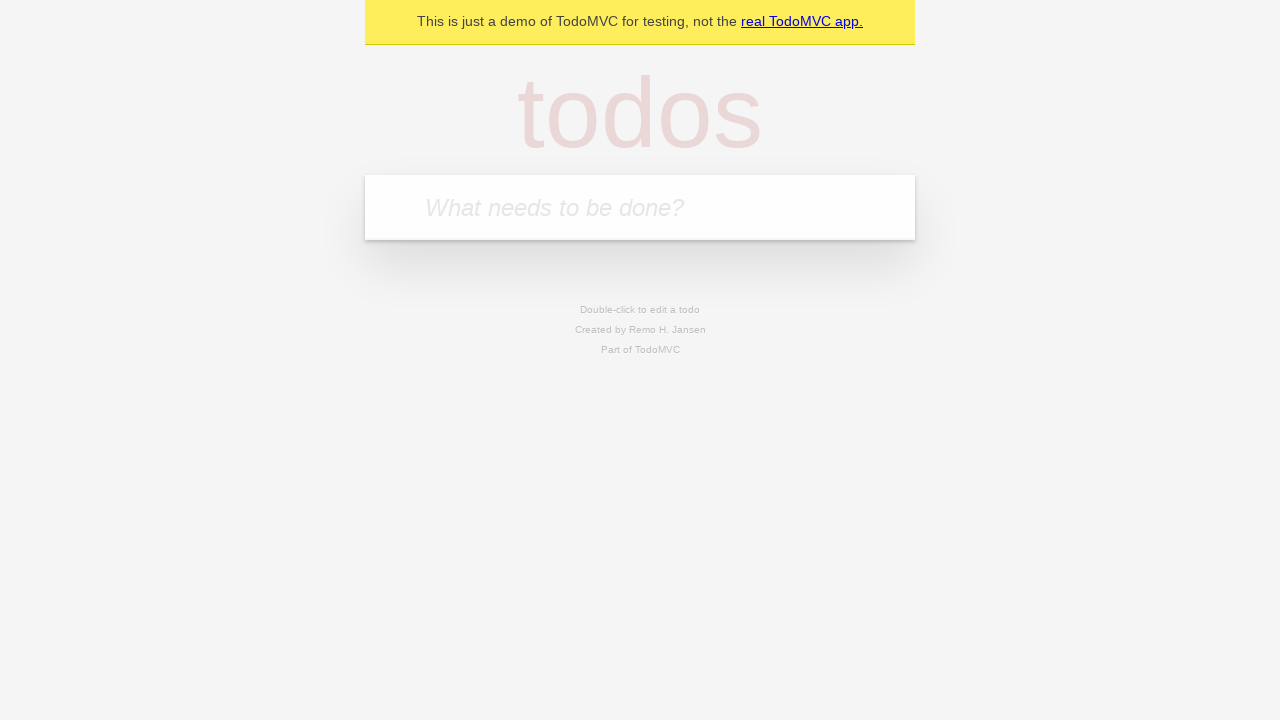

Filled todo input with 'buy some cheese' on internal:attr=[placeholder="What needs to be done?"i]
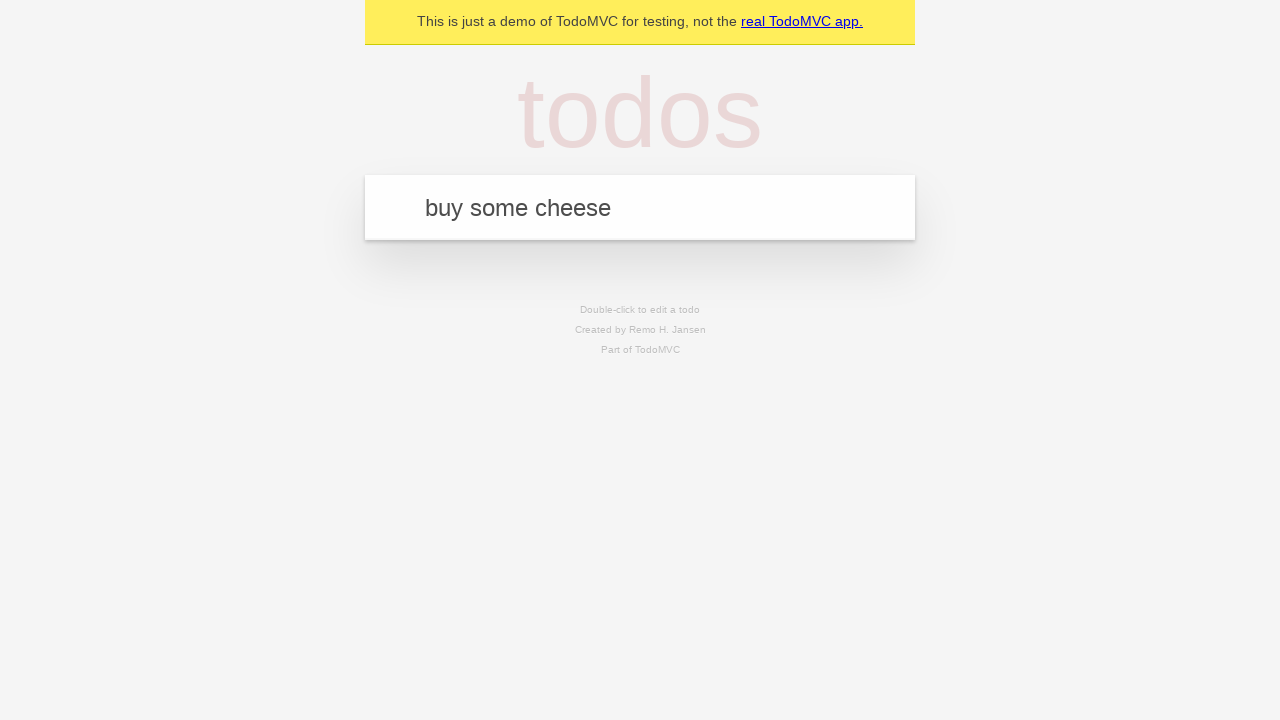

Pressed Enter to add first todo on internal:attr=[placeholder="What needs to be done?"i]
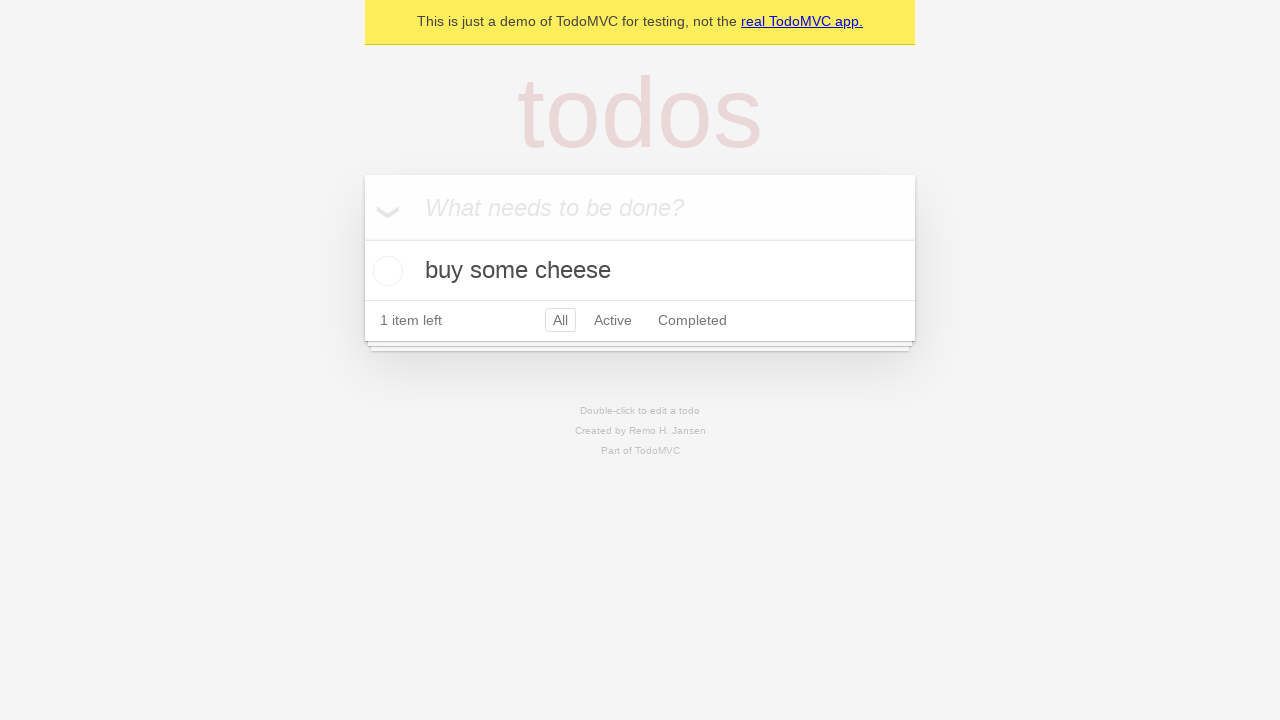

Filled todo input with 'feed the cat' on internal:attr=[placeholder="What needs to be done?"i]
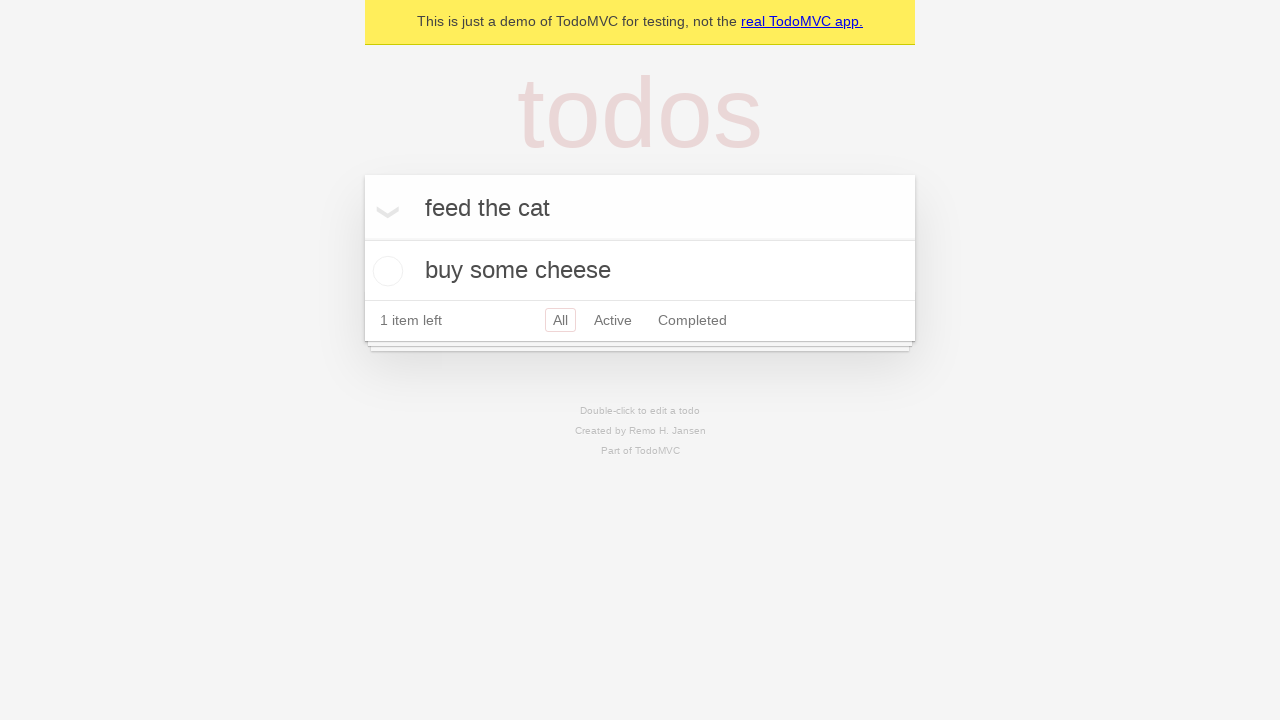

Pressed Enter to add second todo on internal:attr=[placeholder="What needs to be done?"i]
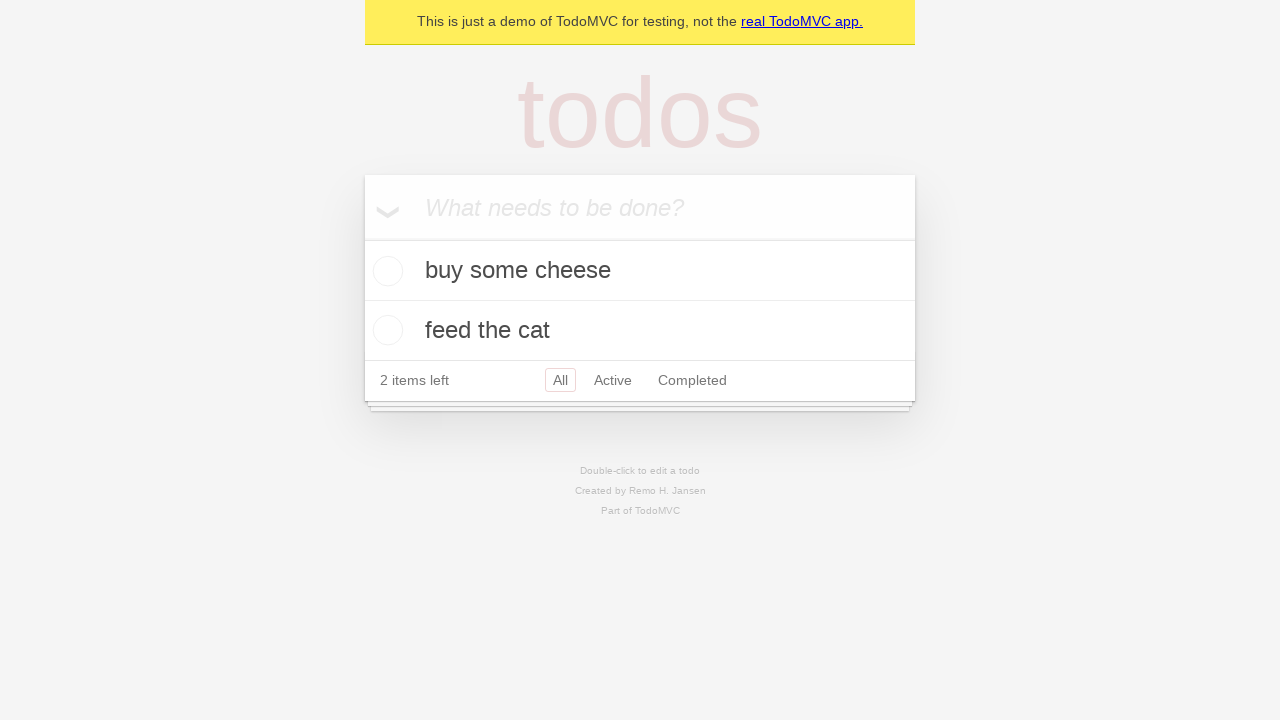

Filled todo input with 'book a doctors appointment' on internal:attr=[placeholder="What needs to be done?"i]
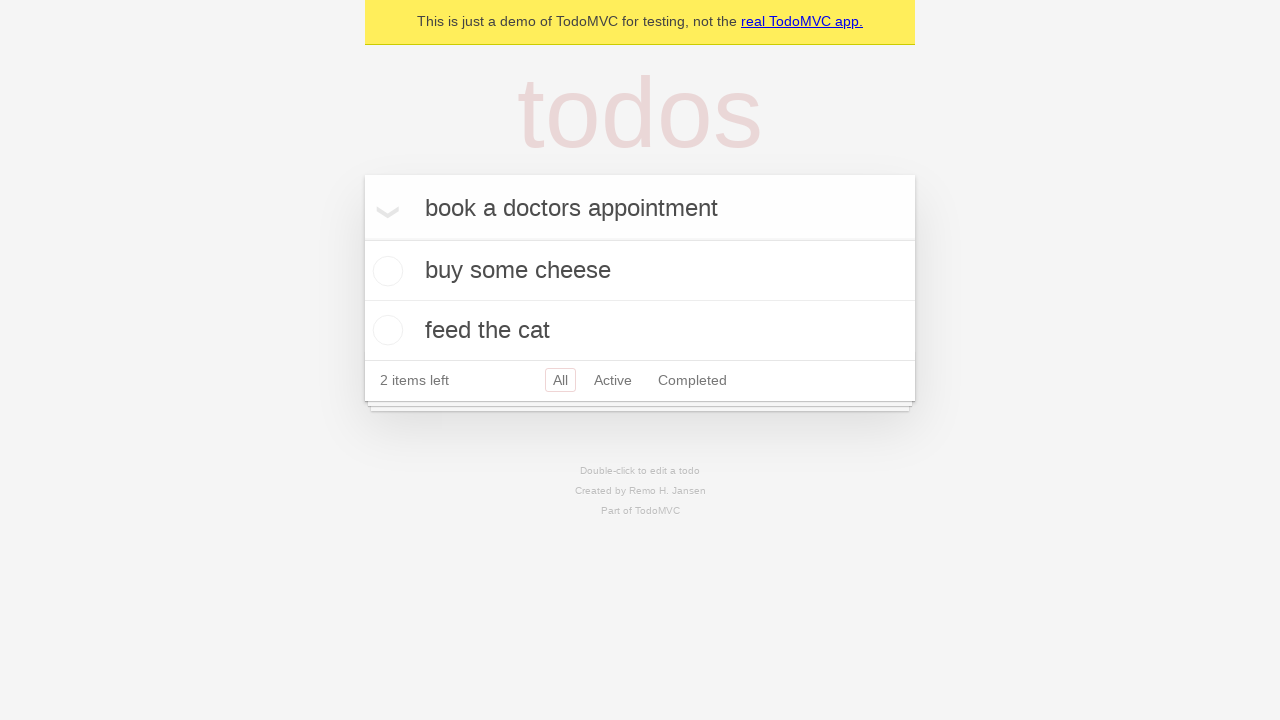

Pressed Enter to add third todo on internal:attr=[placeholder="What needs to be done?"i]
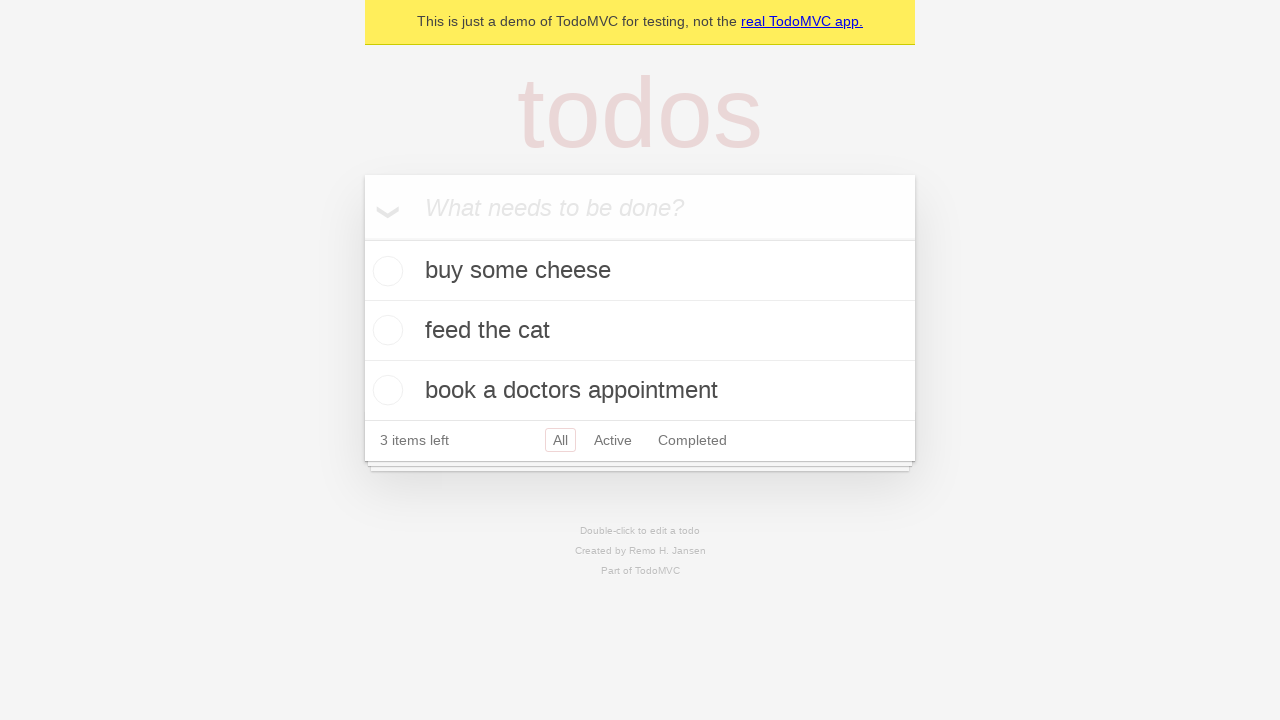

Checked the first todo item as completed at (385, 271) on .todo-list li .toggle >> nth=0
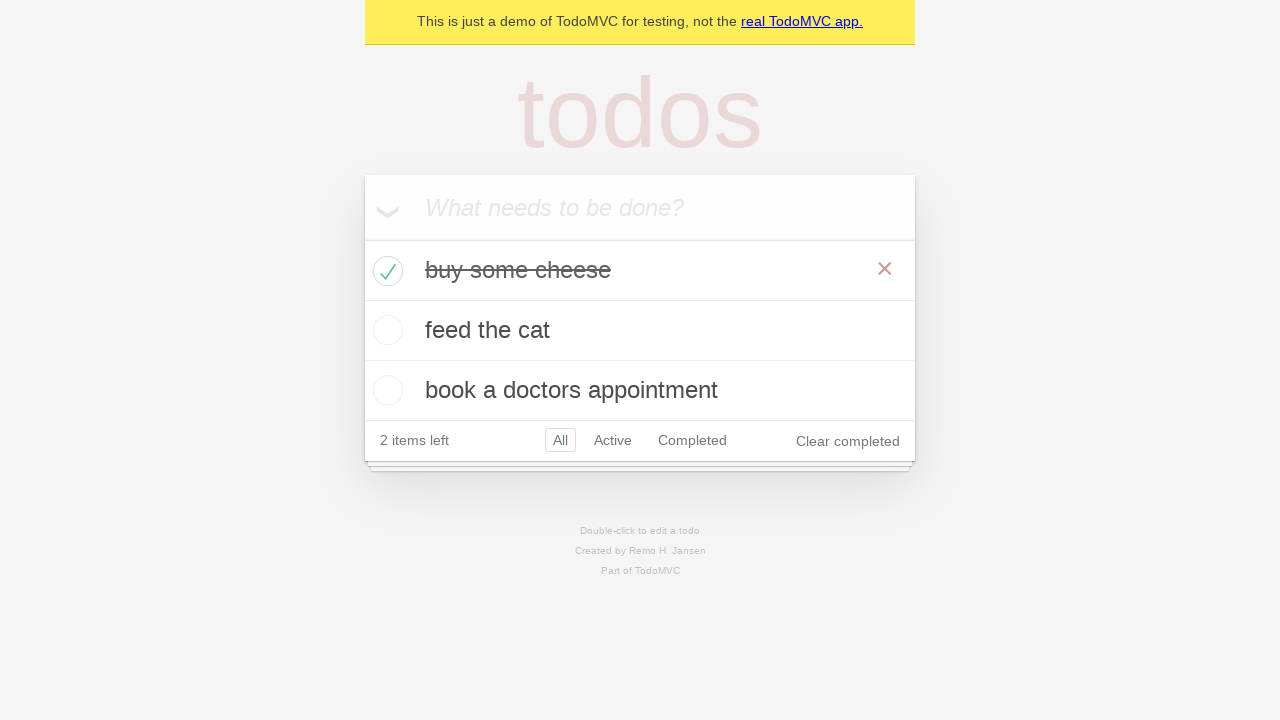

Verified Clear completed button is visible
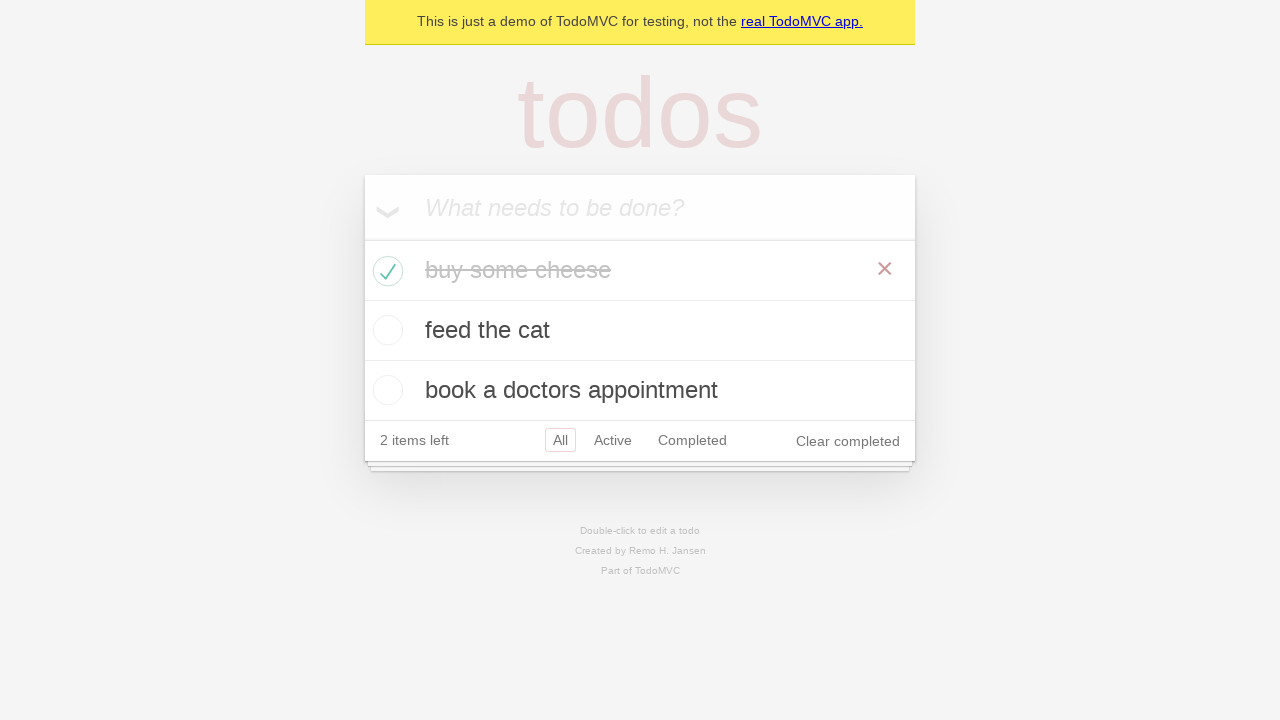

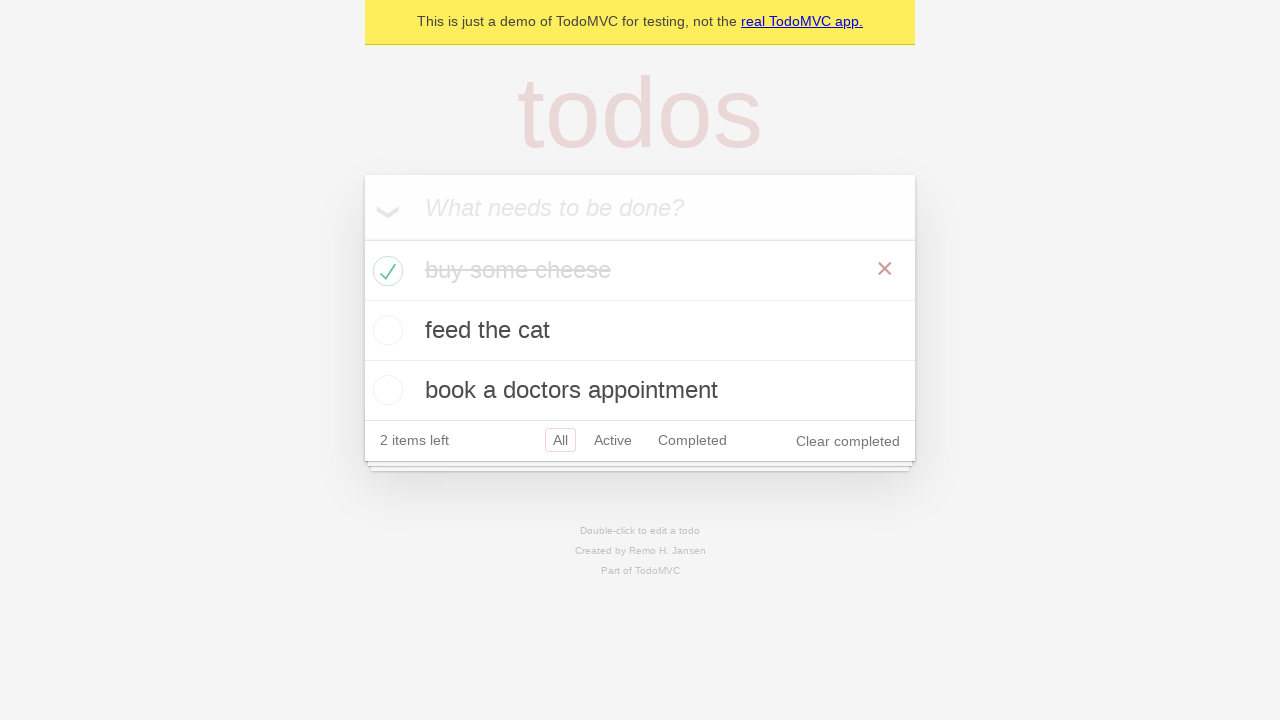